Tests browser window handling by clicking a link that opens a new window, switching to the child window, verifying its URL and title, then closing the child window while keeping the parent window open.

Starting URL: https://opensource-demo.orangehrmlive.com/

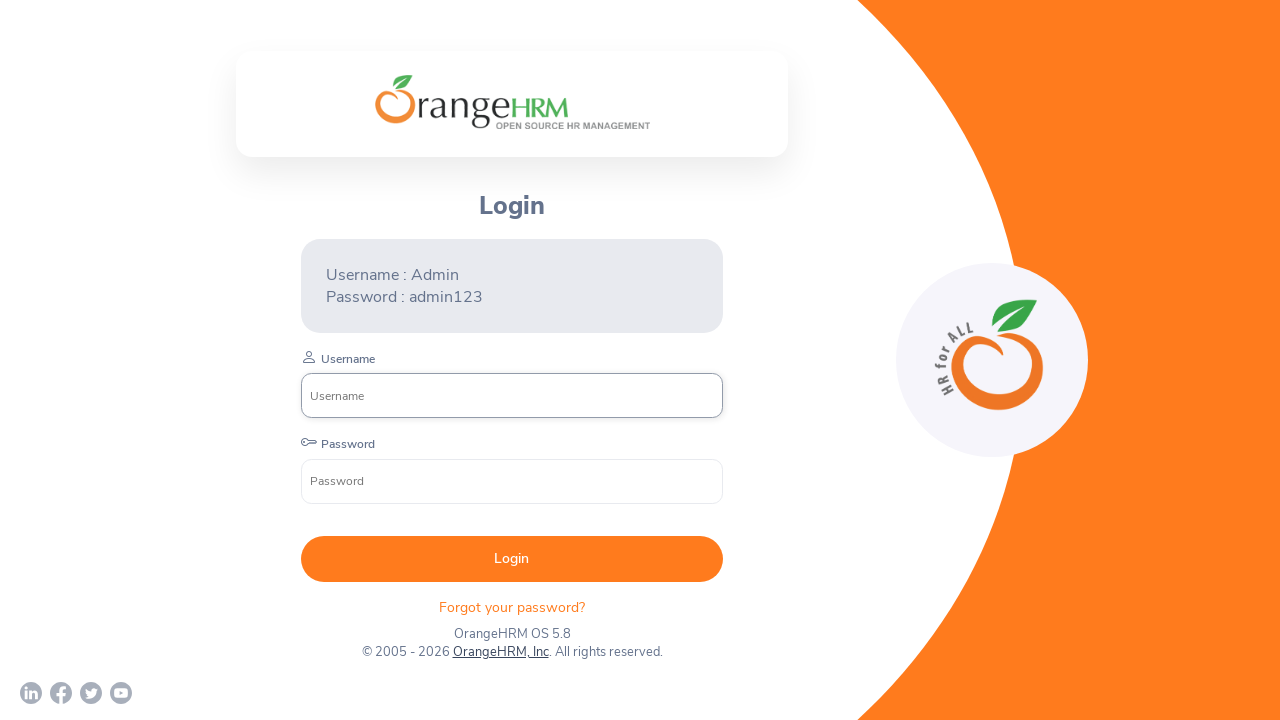

Stored reference to parent window
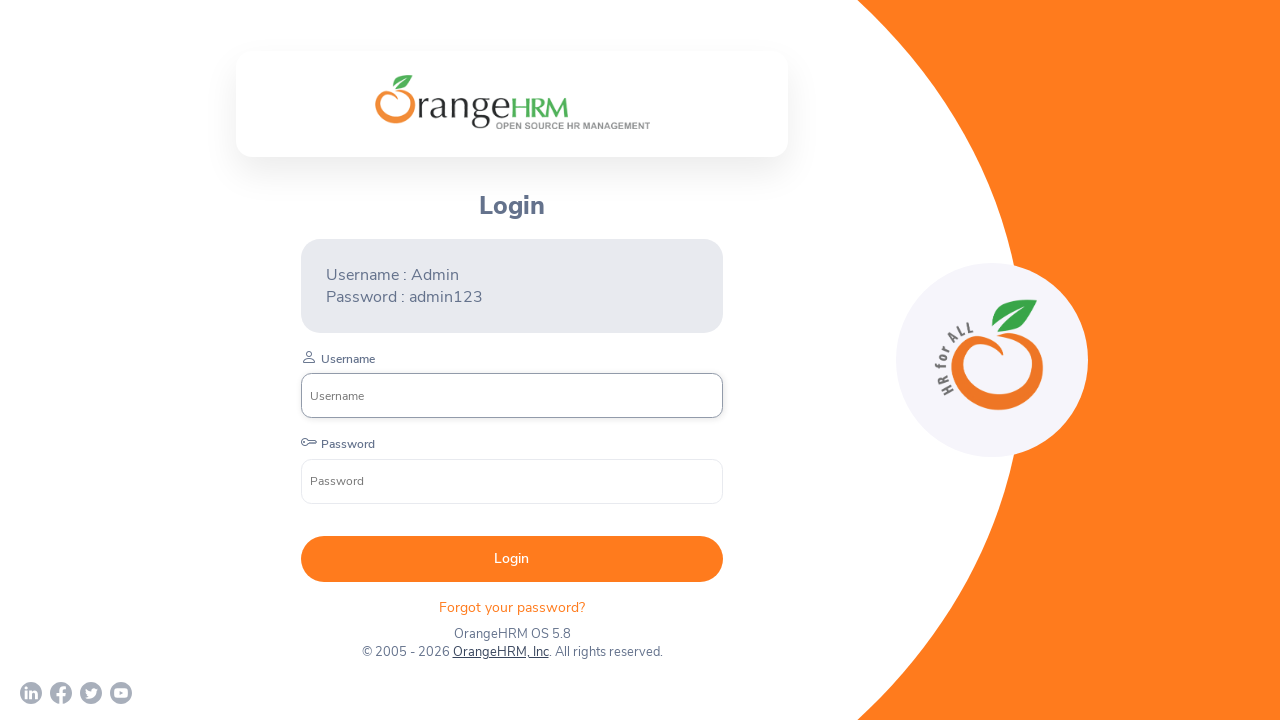

Clicked 'OrangeHRM, Inc' link to open new window at (500, 652) on text=OrangeHRM, Inc
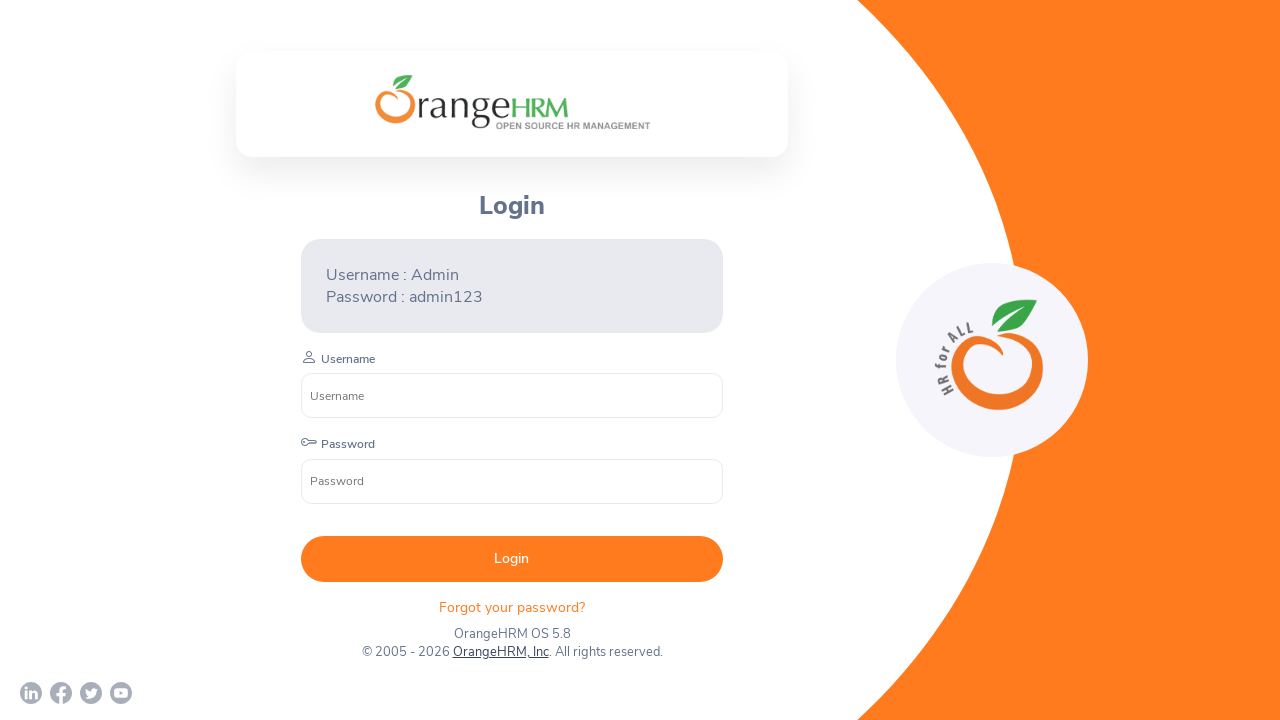

Captured new child window page object
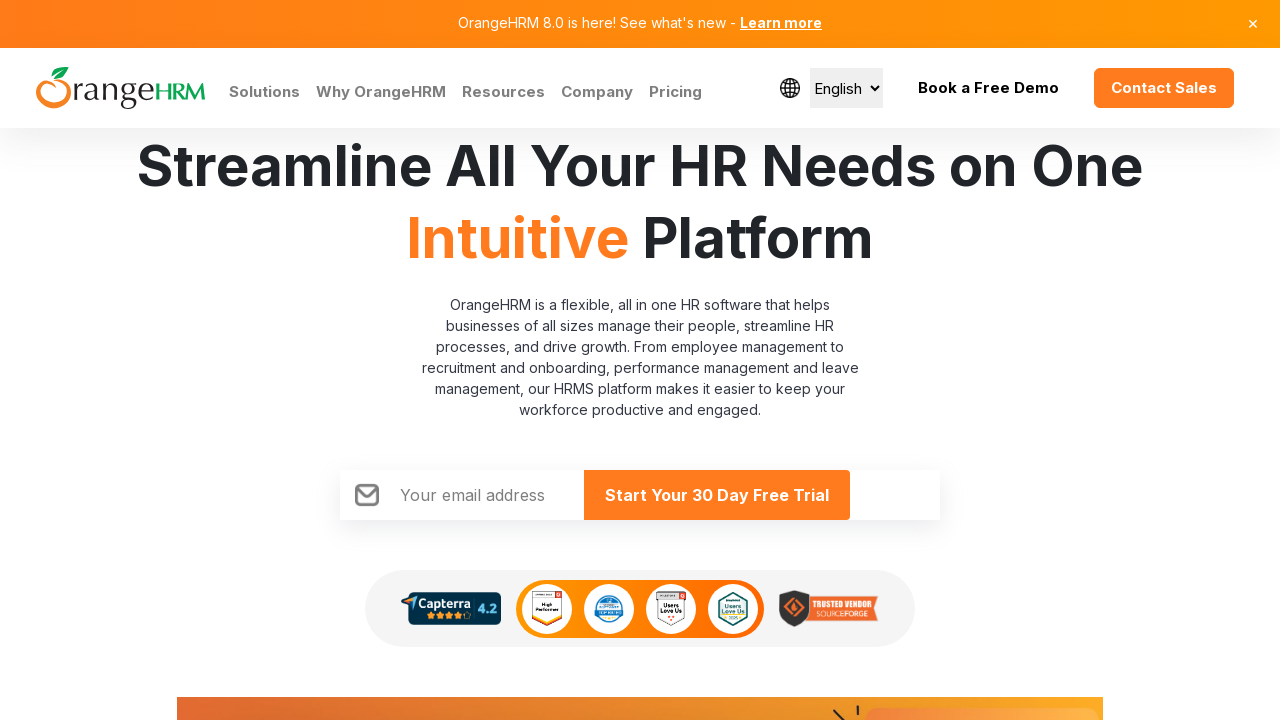

Child window finished loading
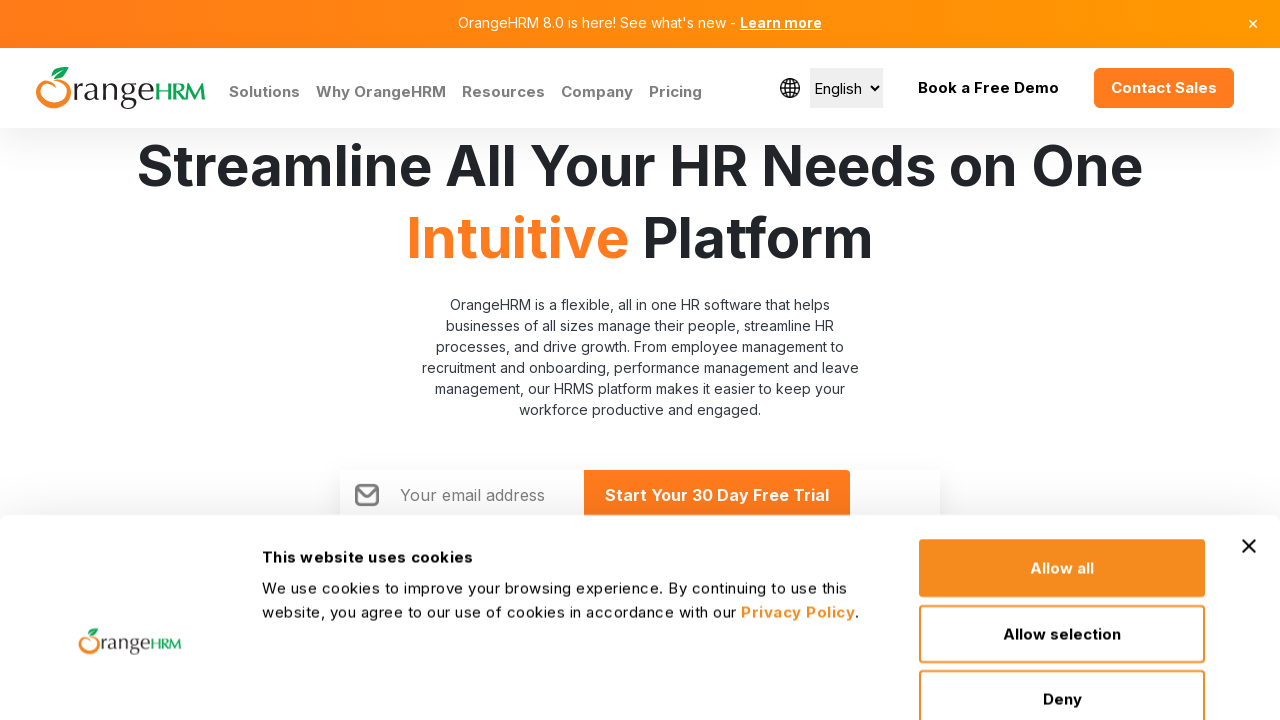

Verified child window URL: https://www.orangehrm.com/, Title: <bound method Page.title of <Page url='https://www.orangehrm.com/'>>
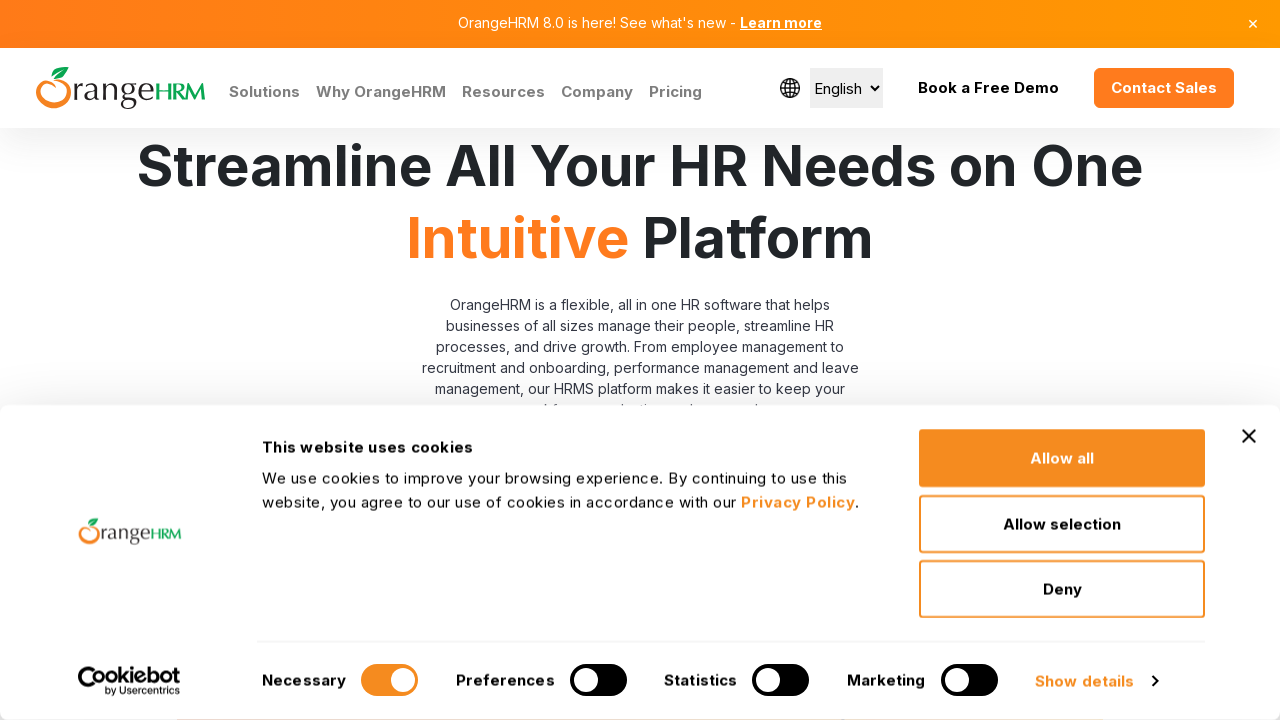

Closed child window
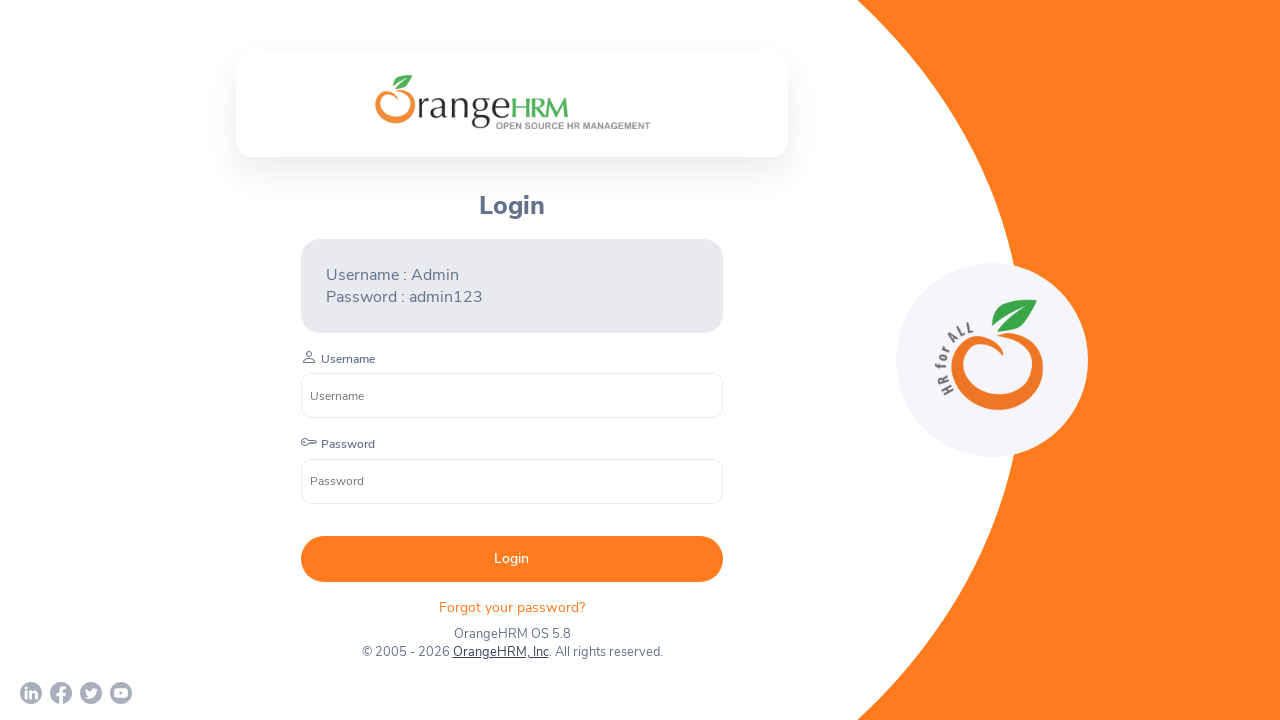

Verified parent window still accessible at URL: https://opensource-demo.orangehrmlive.com/web/index.php/auth/login
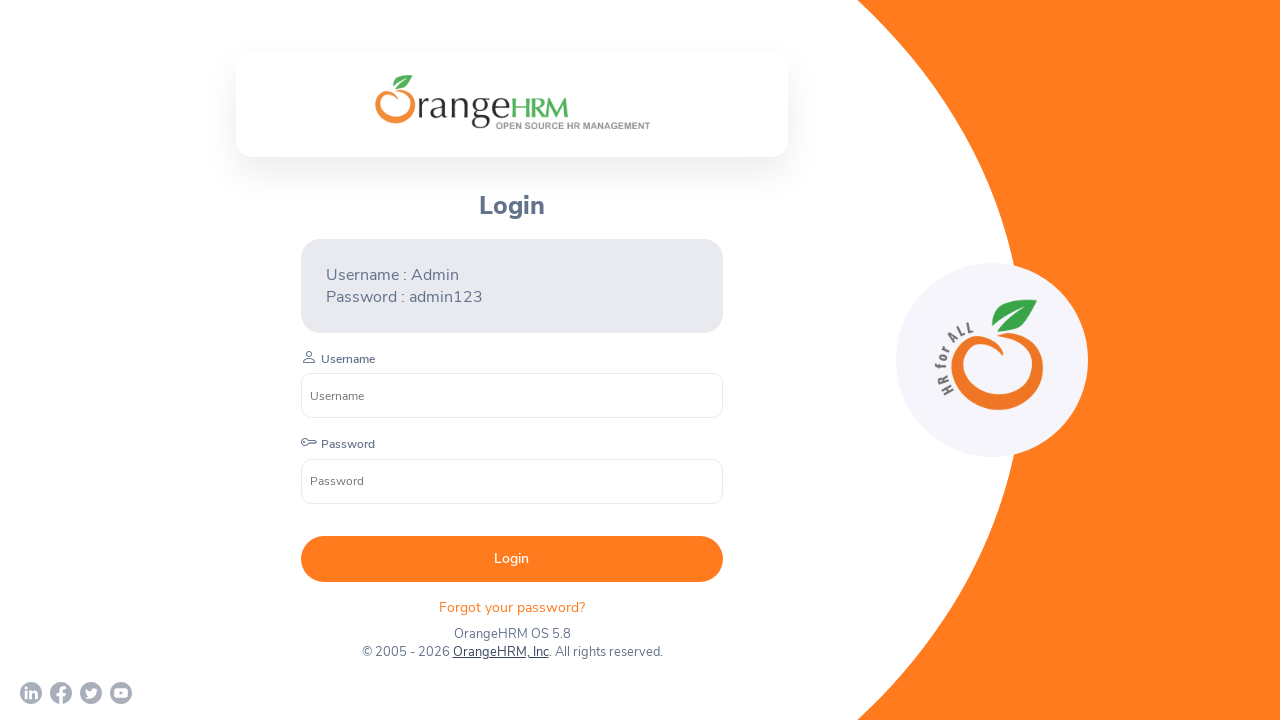

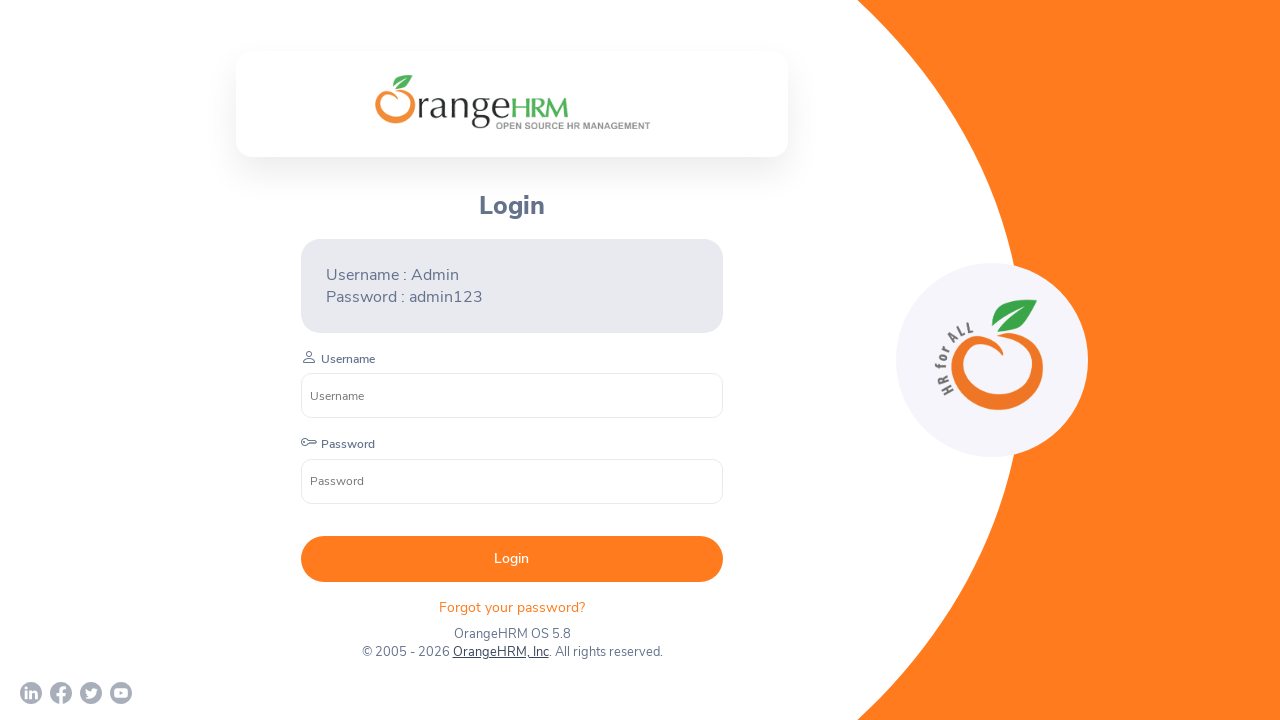